Tests table pagination functionality by navigating through pages to find a specific item and verify its price is displayed

Starting URL: https://rahulshettyacademy.com/seleniumPractise/#/offers

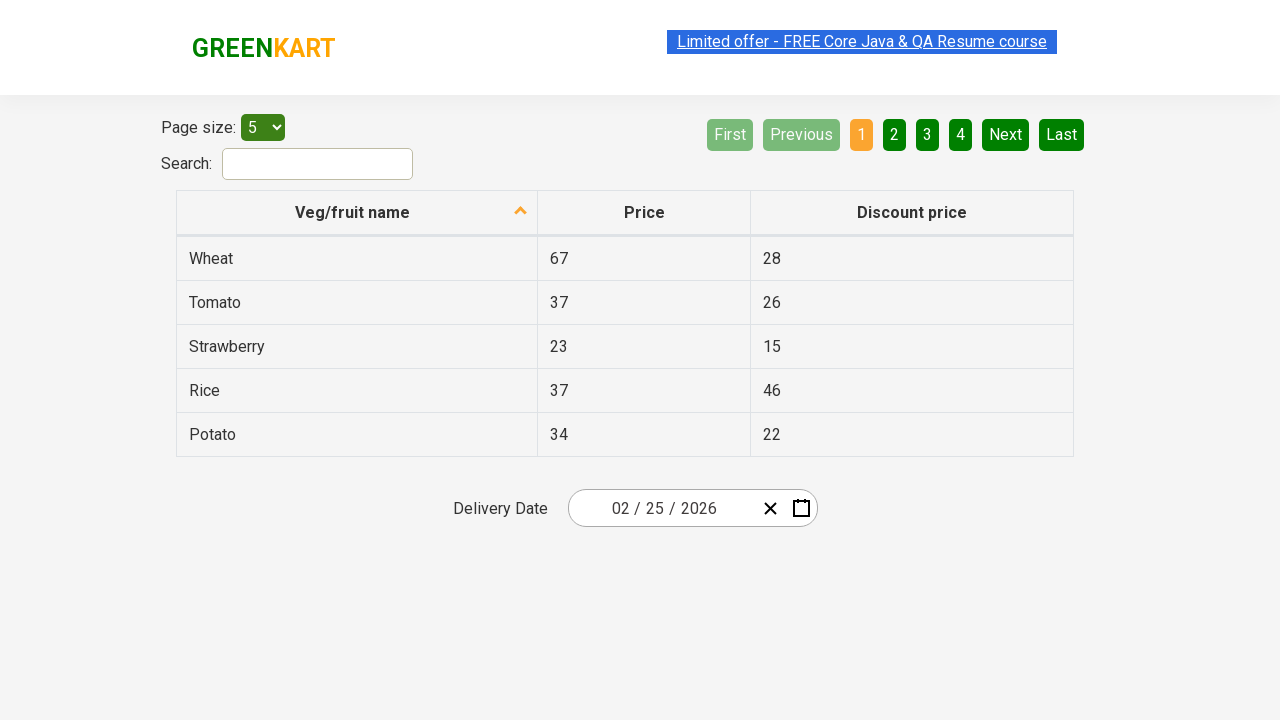

Checked current page for Rice item in table
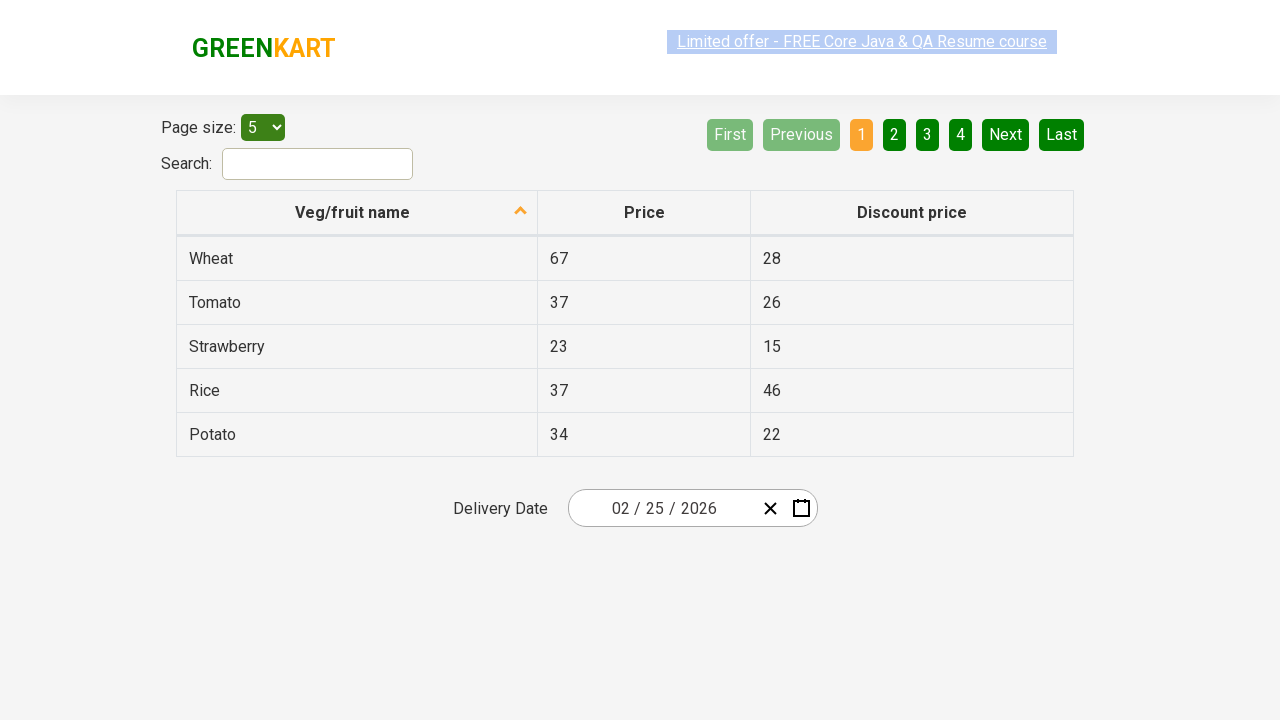

Located price element for Rice item
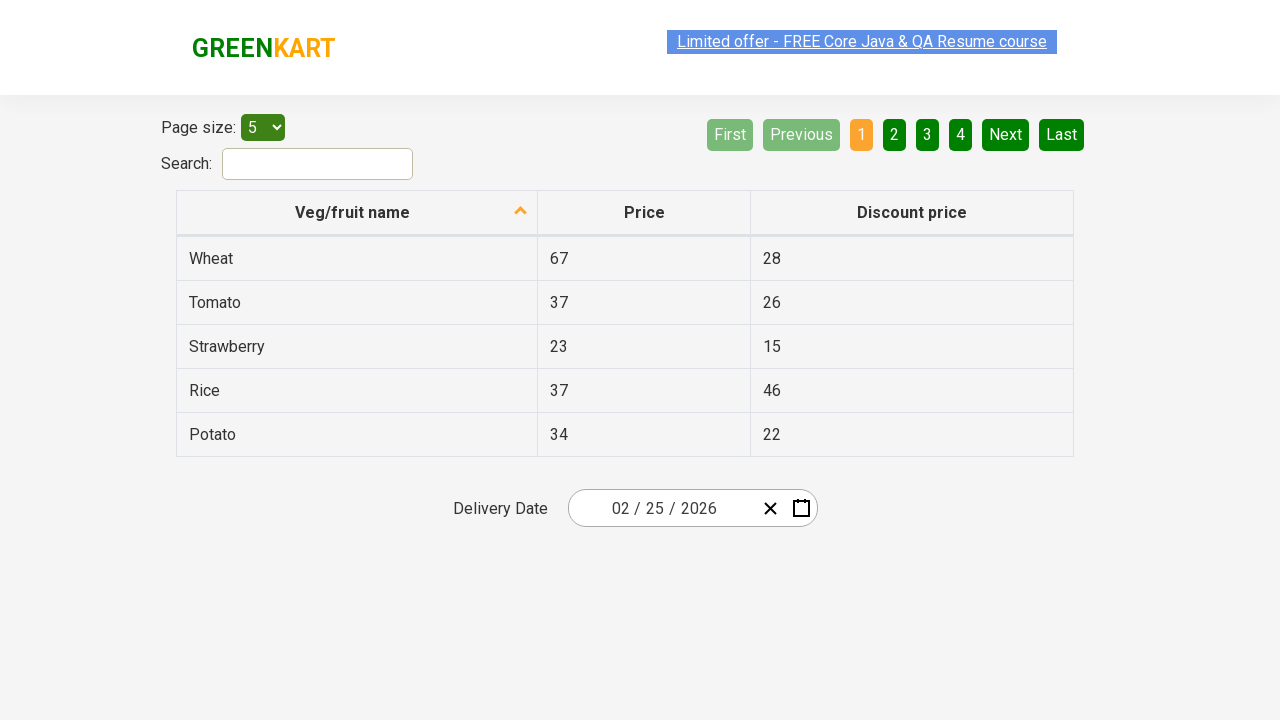

Waited for price to be visible
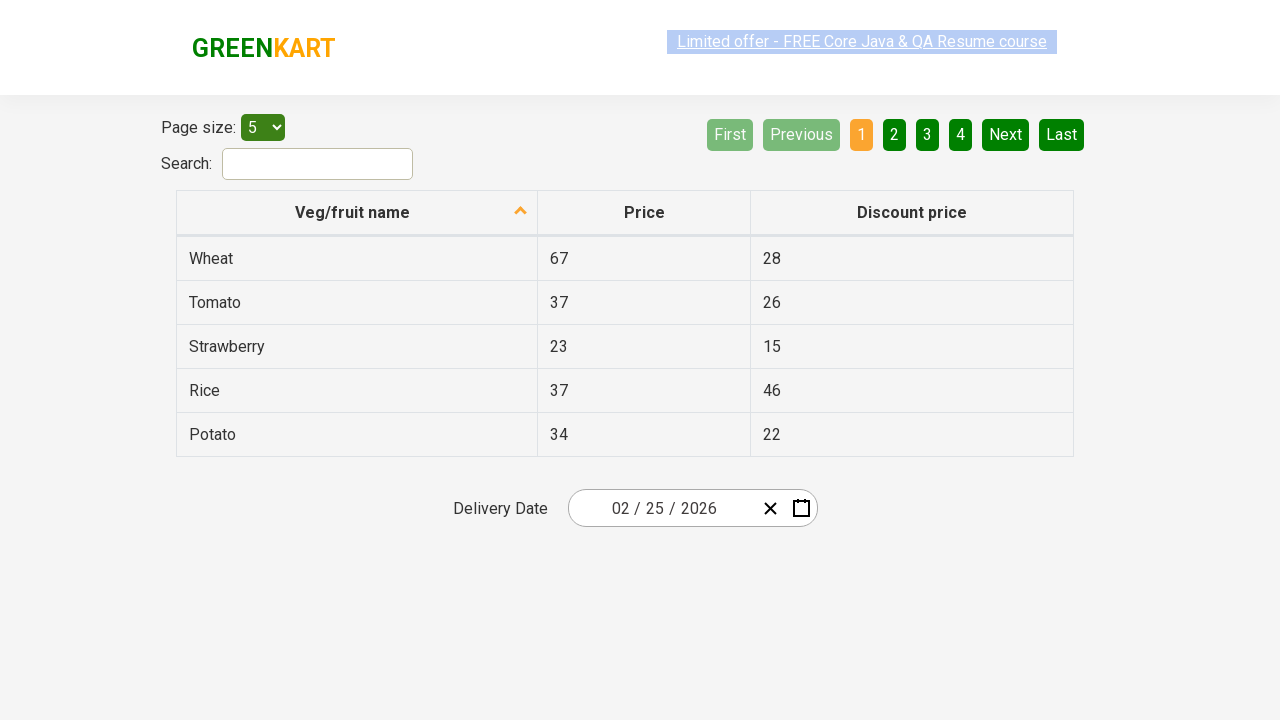

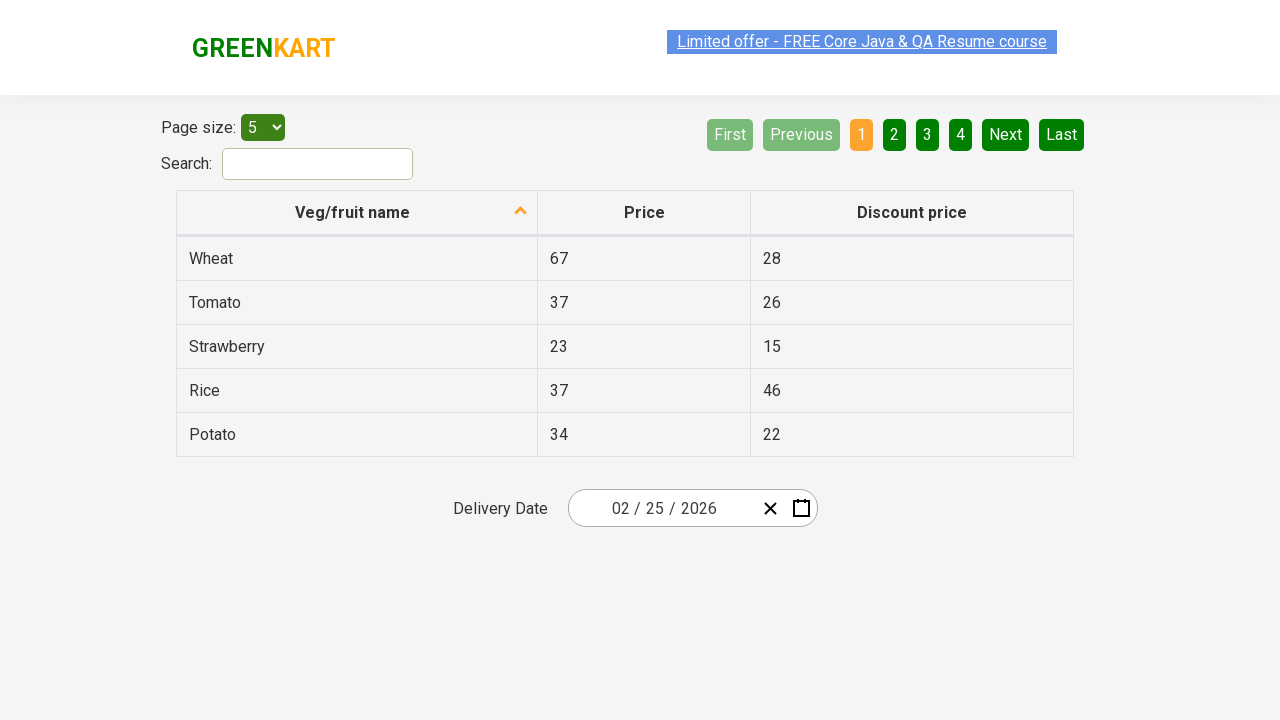